Navigates to a website, maximizes the browser window, and retrieves the page title

Starting URL: https://academy.swaroopnadella.com/

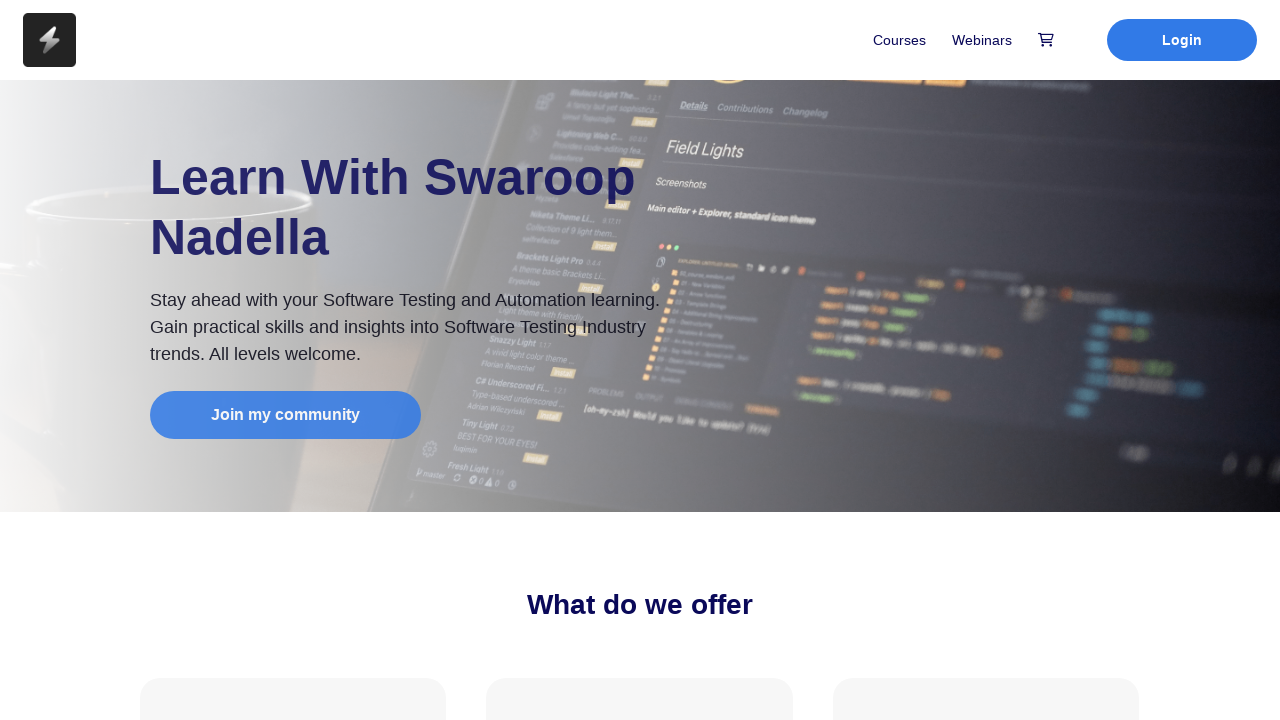

Set viewport size to 1920x1080 to maximize browser window
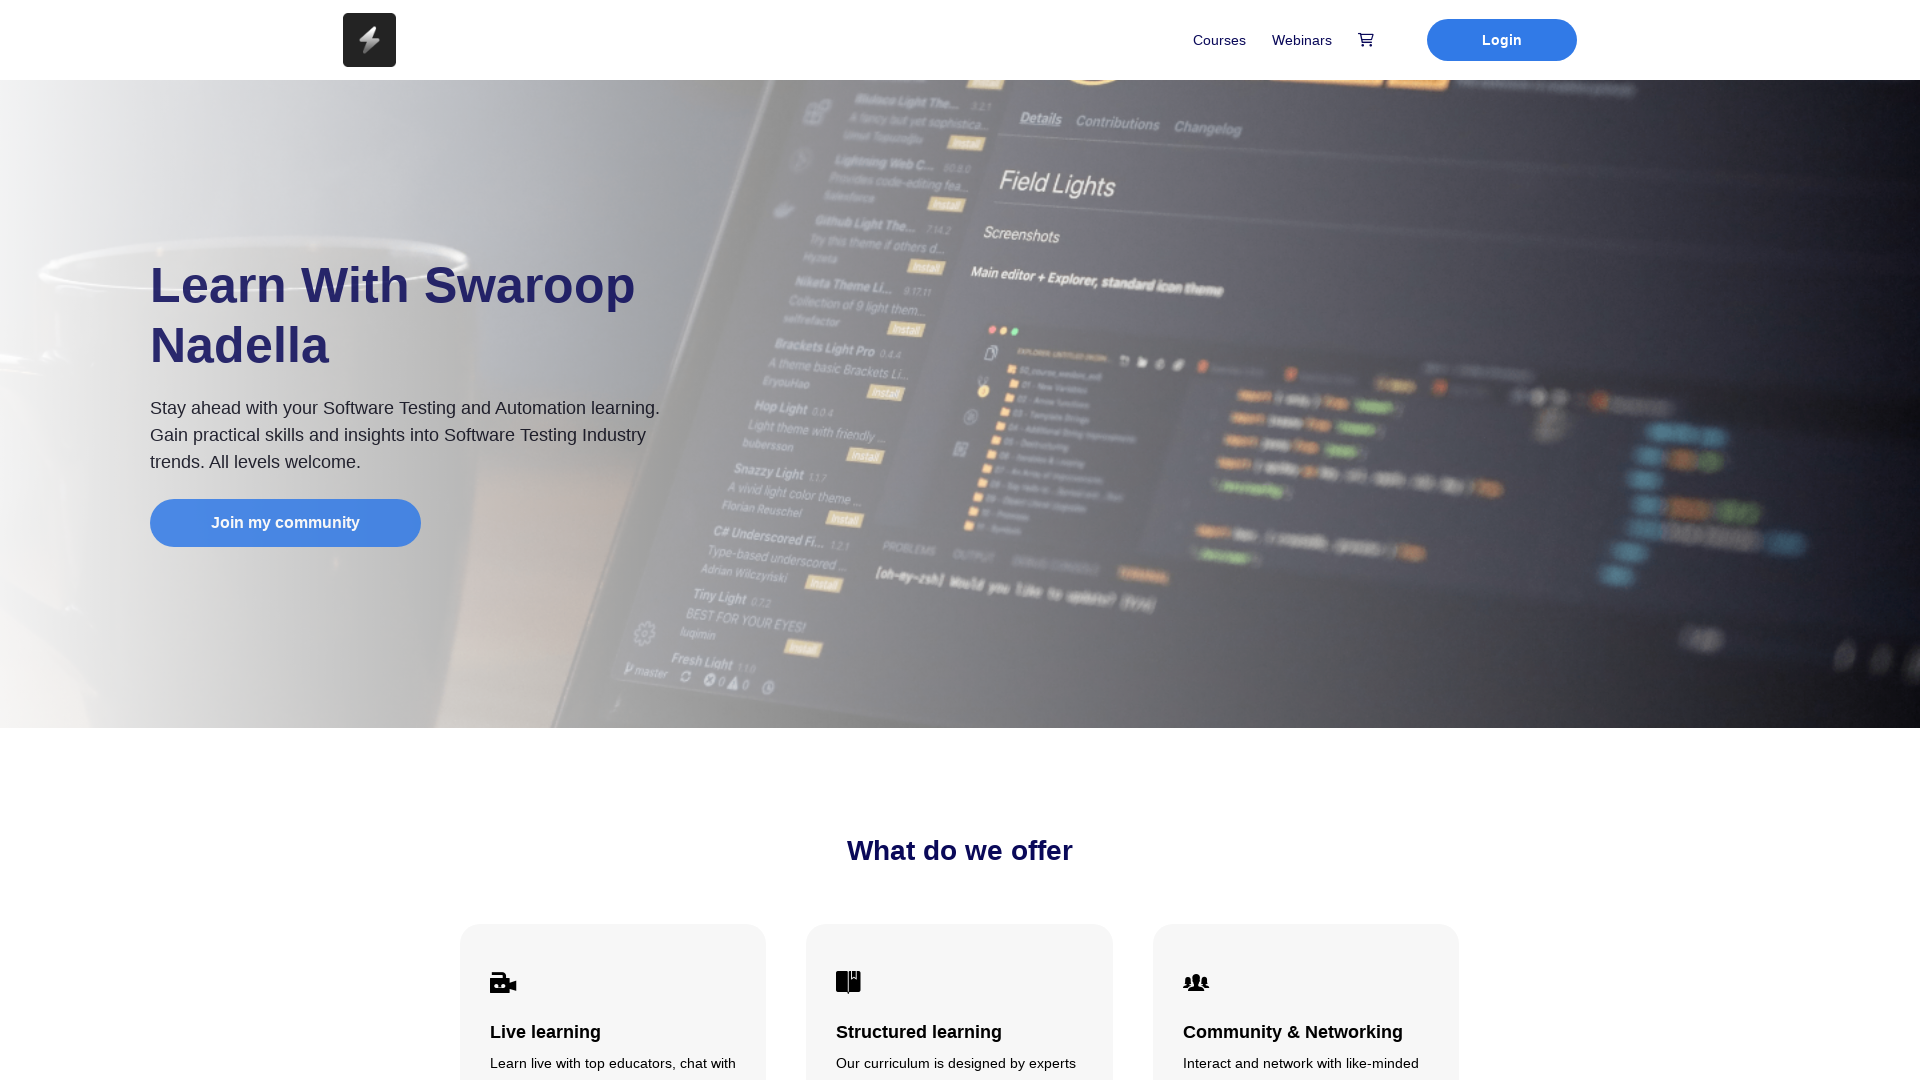

Retrieved page title: Swaroop Nadella Academy - Software Testing and Automation
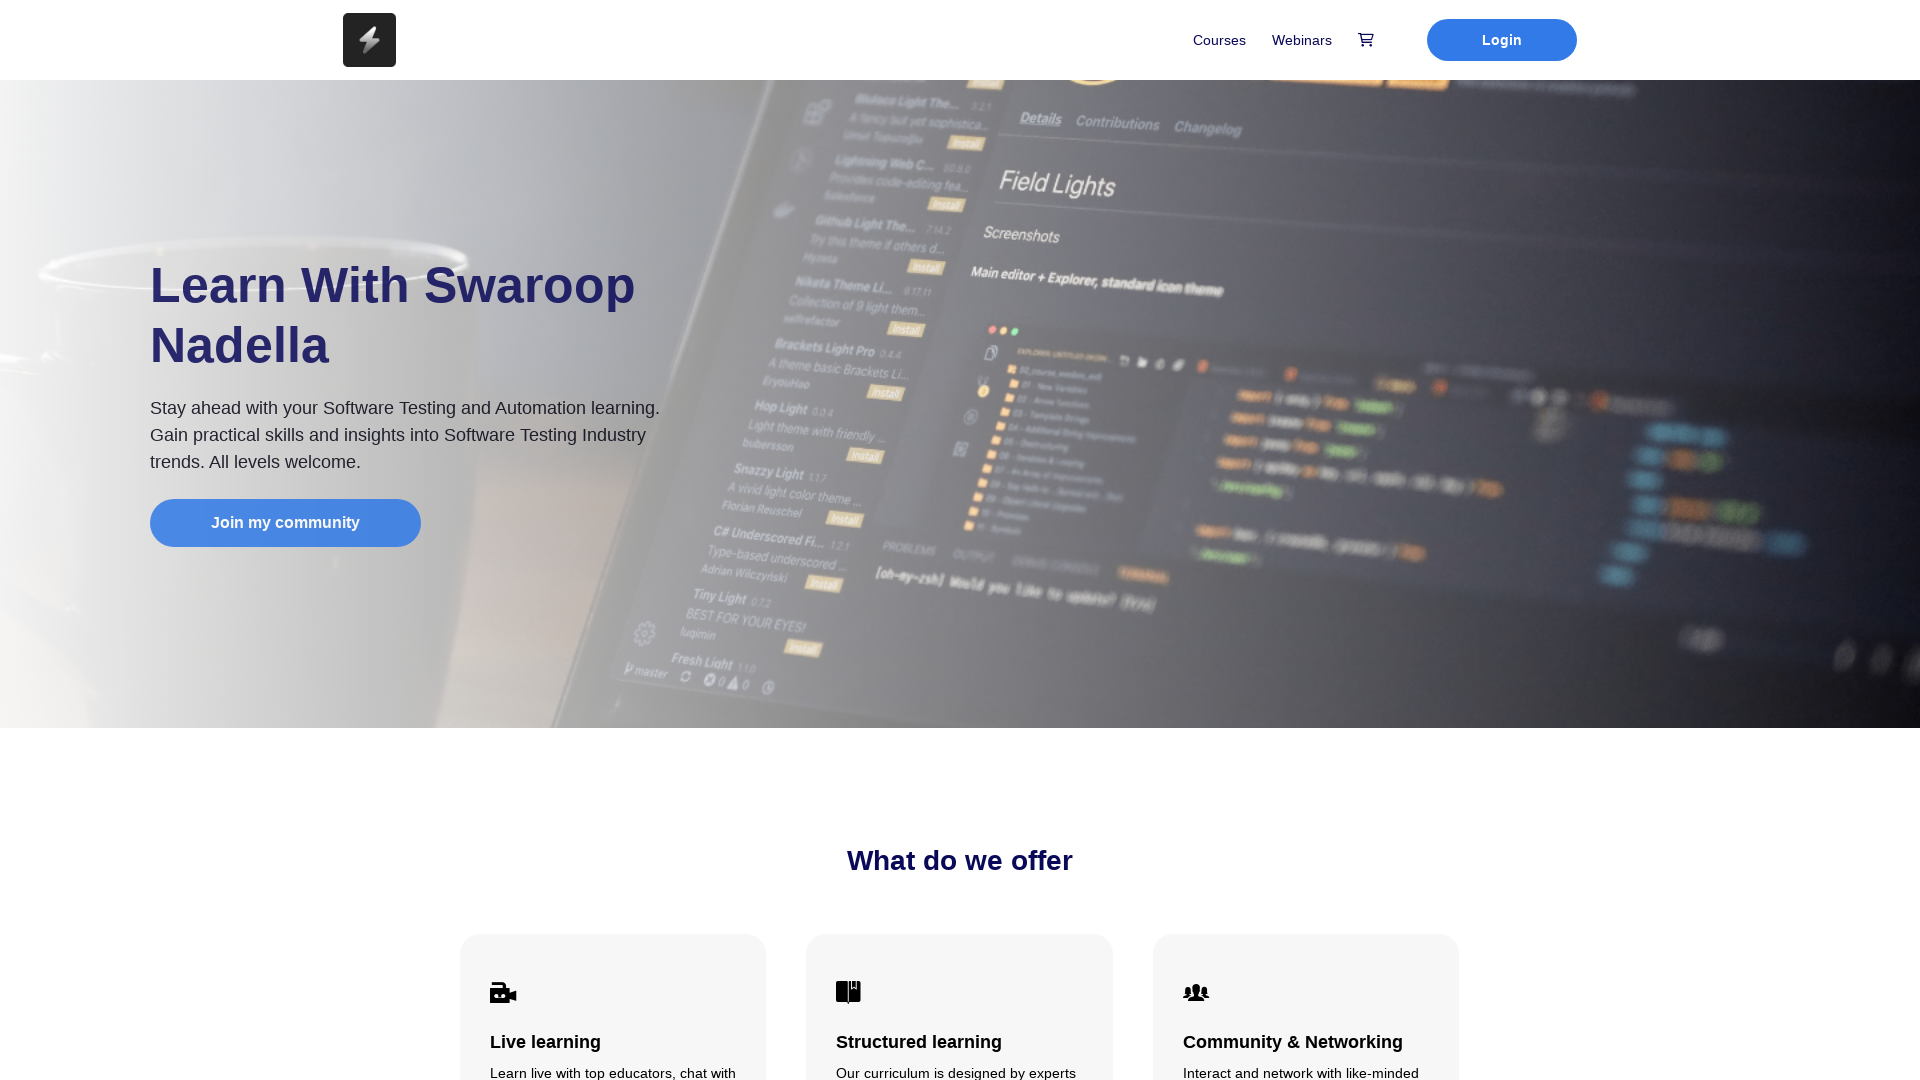

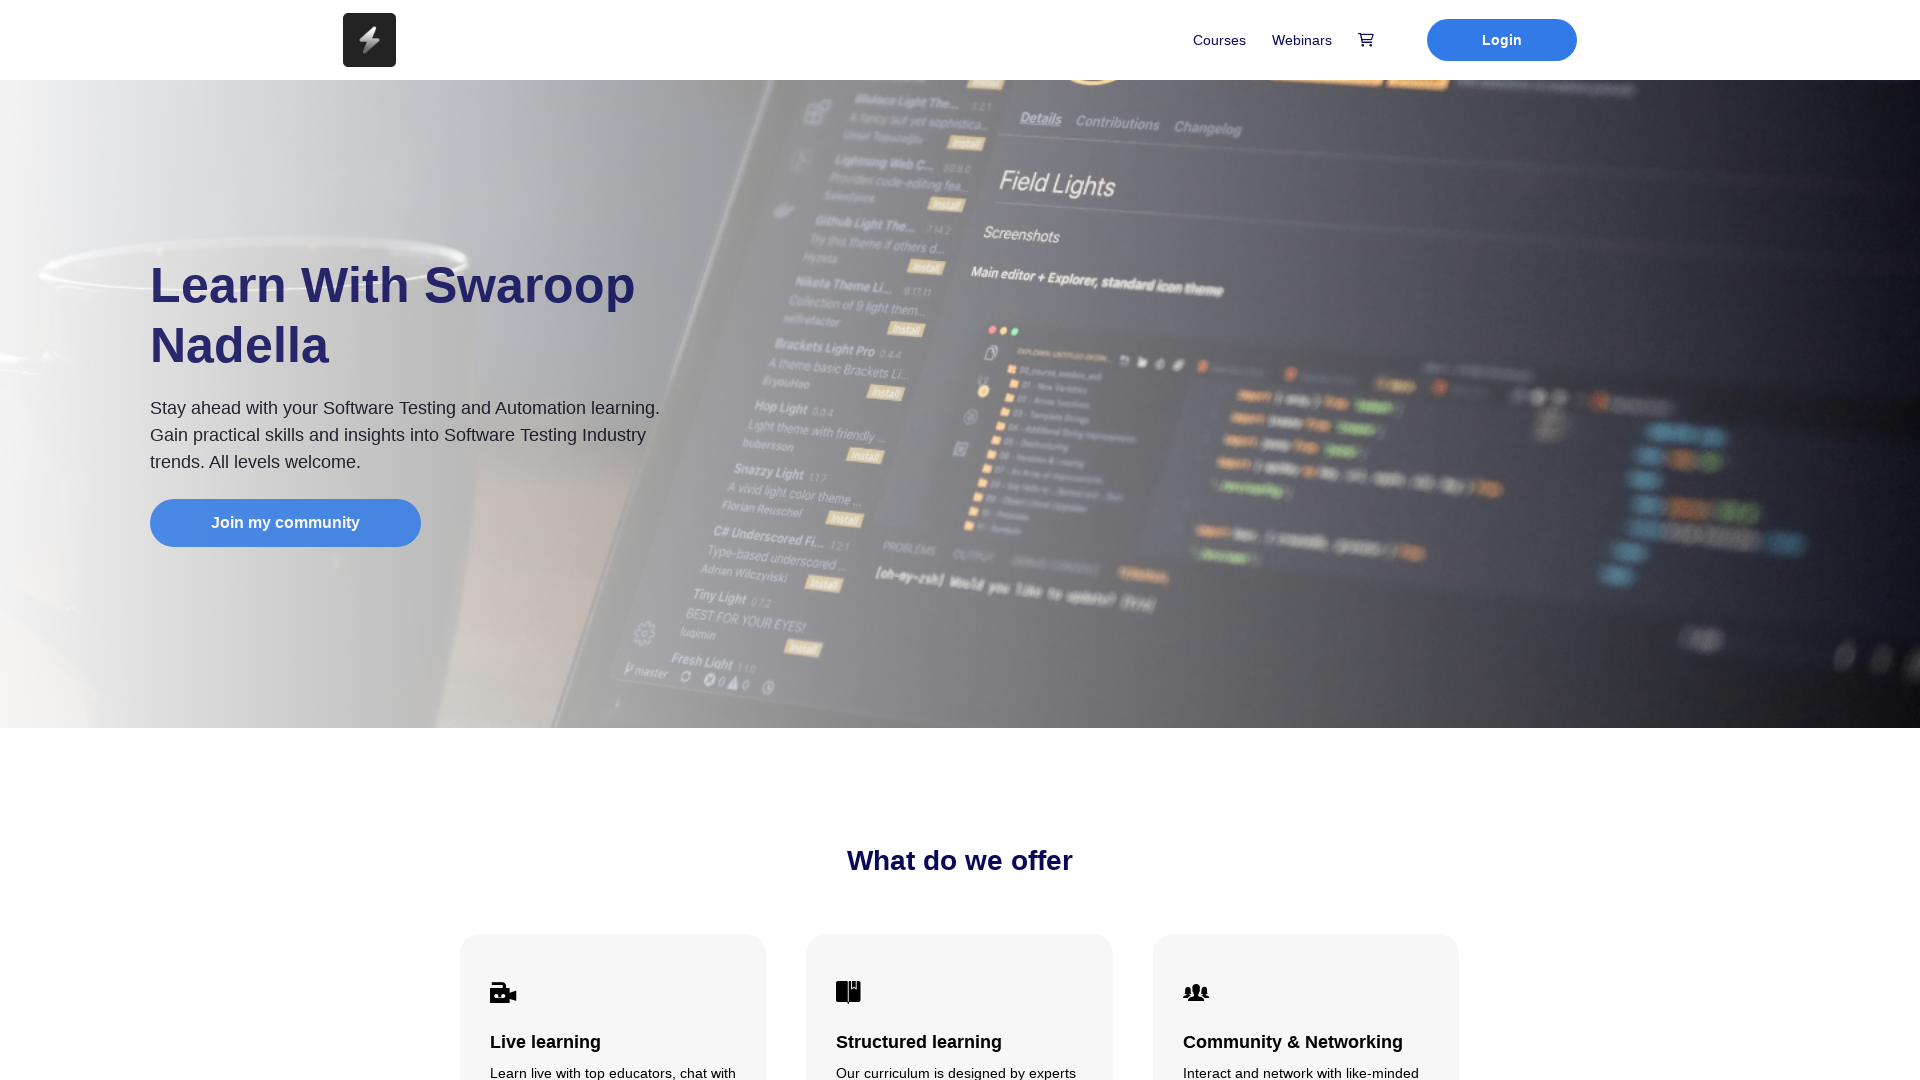